Tests dynamic control functionality by toggling the state of a text input field and verifying its enabled/disabled state

Starting URL: https://v1.training-support.net/selenium/dynamic-controls

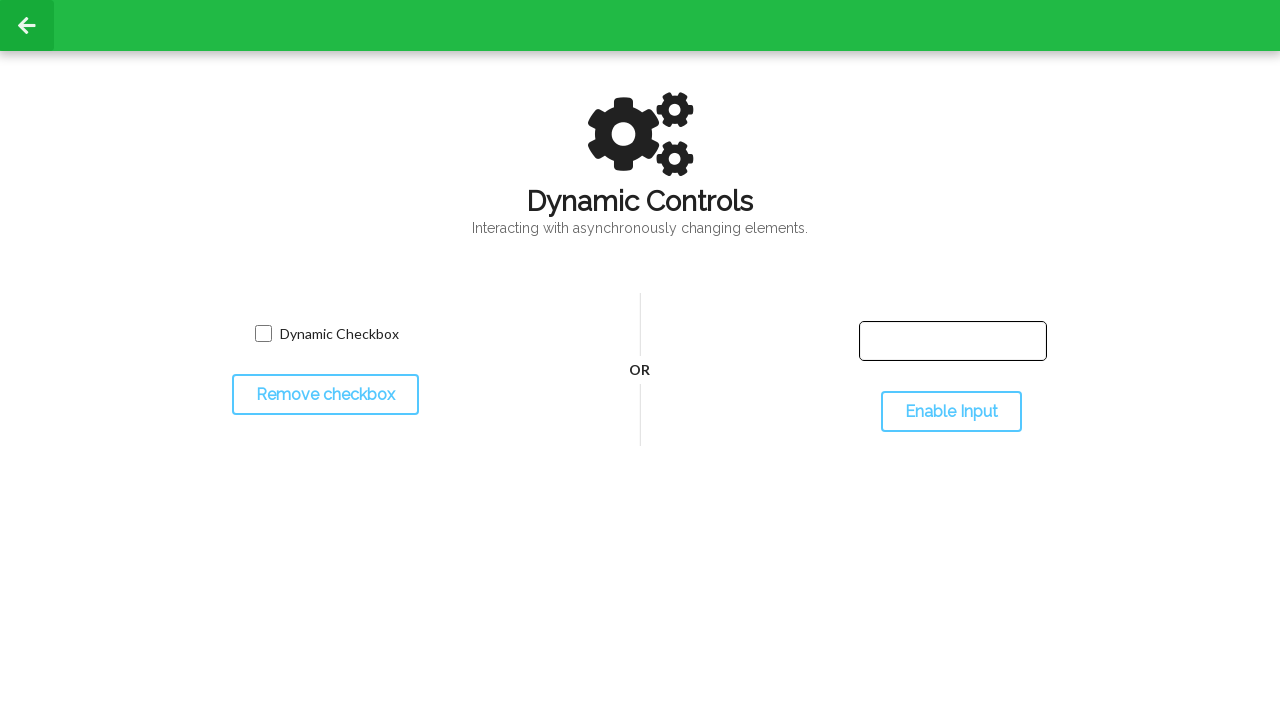

Located dynamic text field element
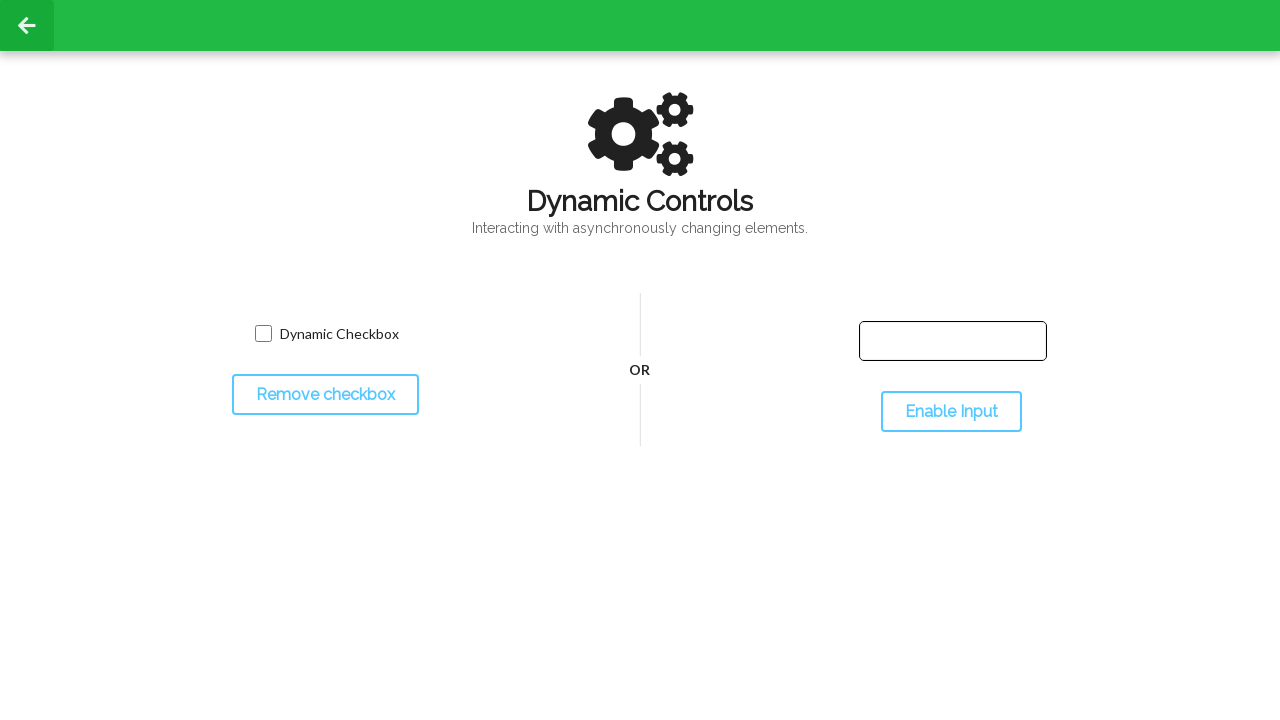

Verified that dynamic text field is initially enabled
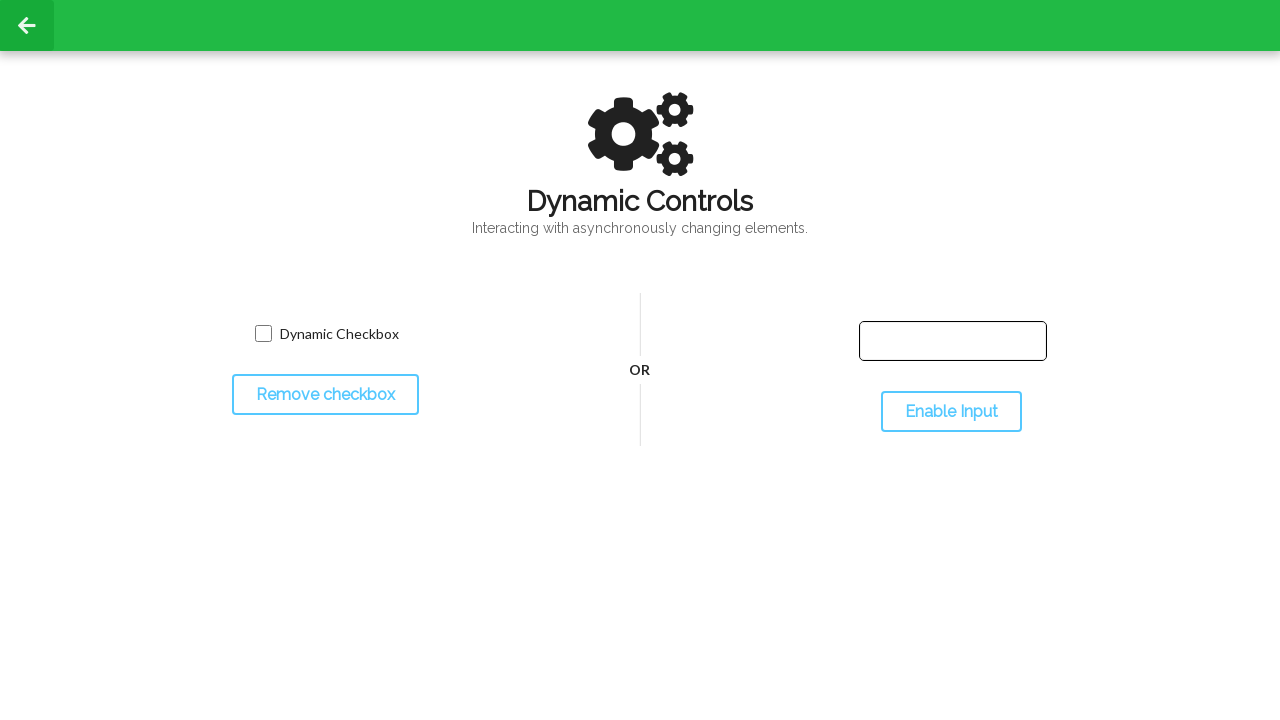

Clicked toggle button to change dynamic text field state at (951, 412) on #toggleInput
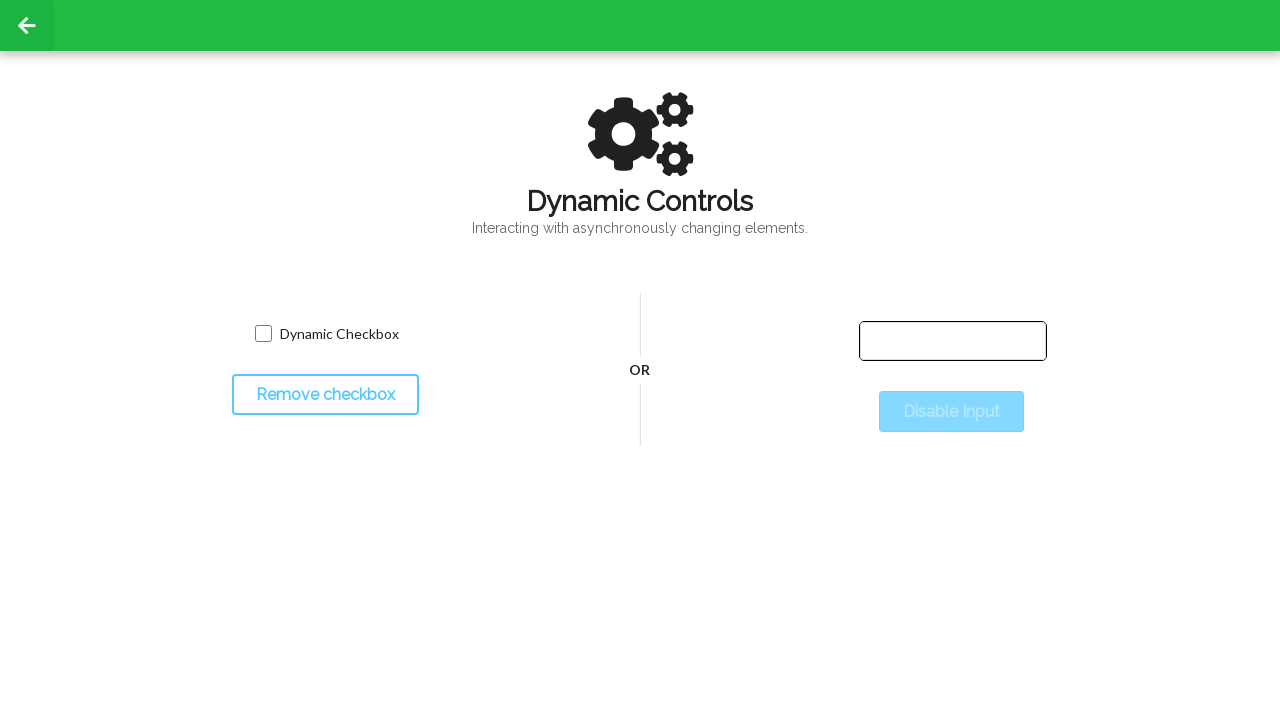

Verified that dynamic text field is now enabled after toggle
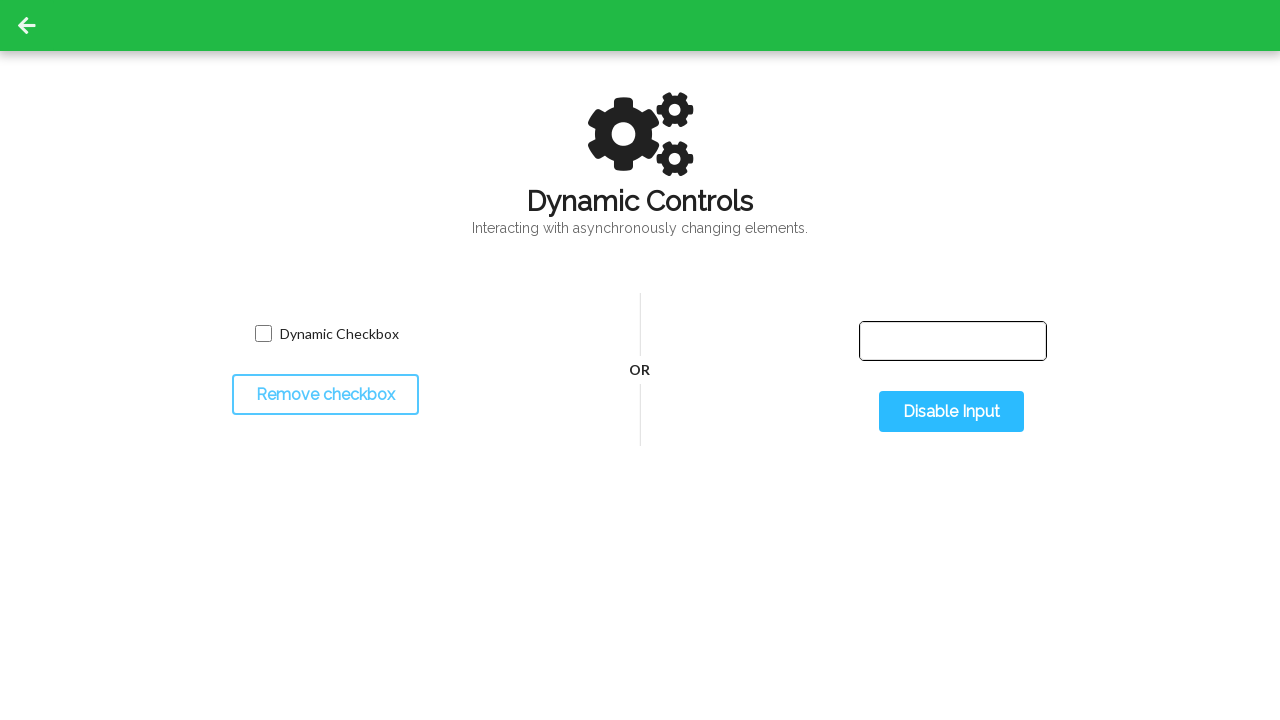

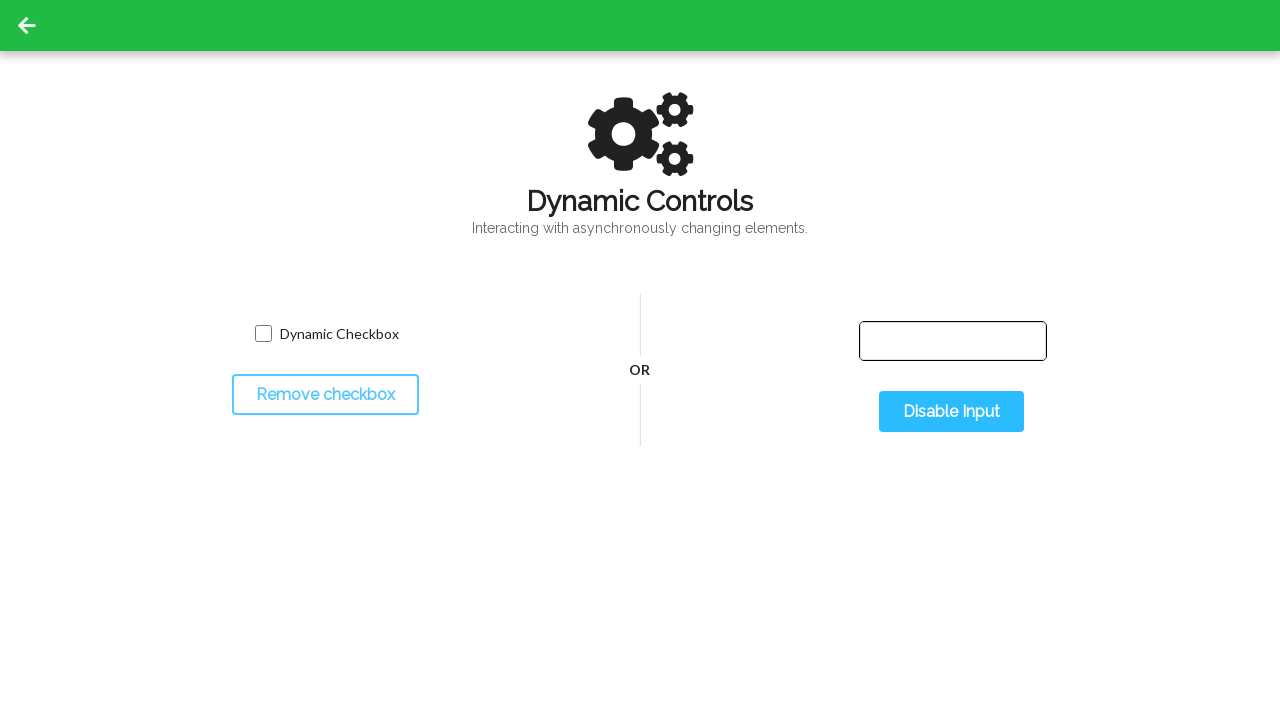